Visits the Mars NASA news site and verifies that news content elements are present on the page

Starting URL: https://data-class-mars.s3.amazonaws.com/Mars/index.html

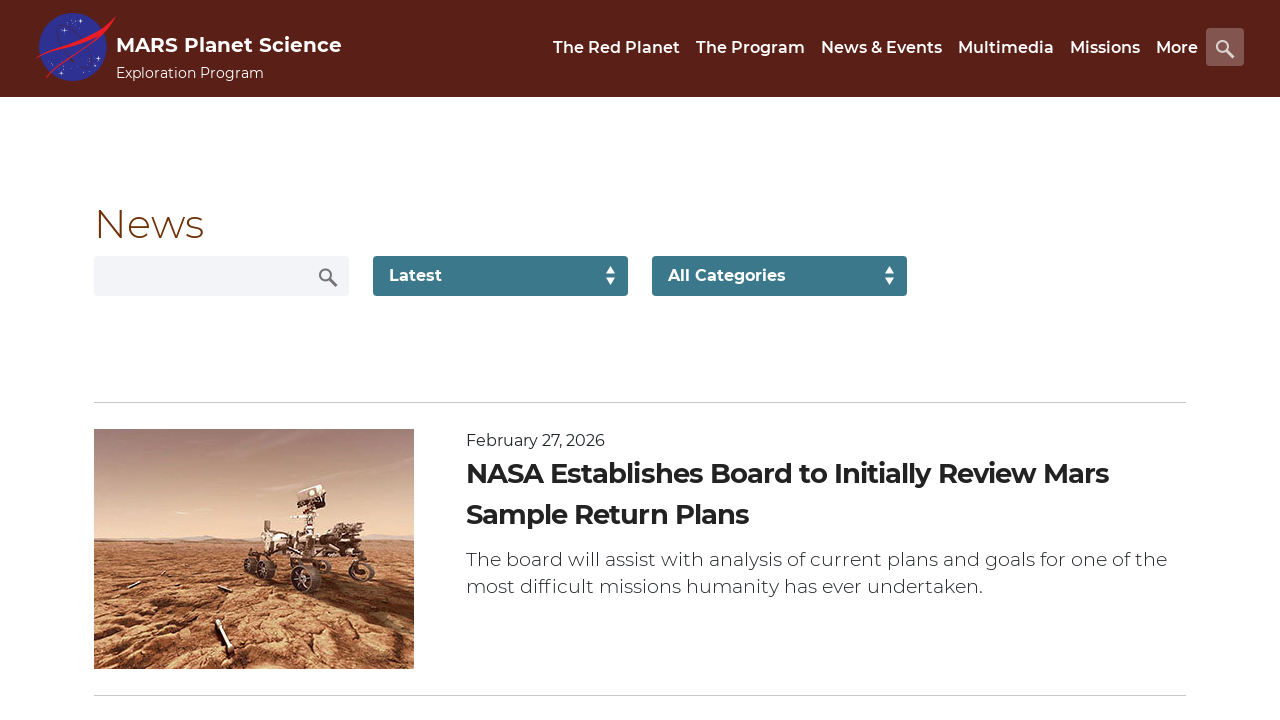

Navigated to Mars NASA news site
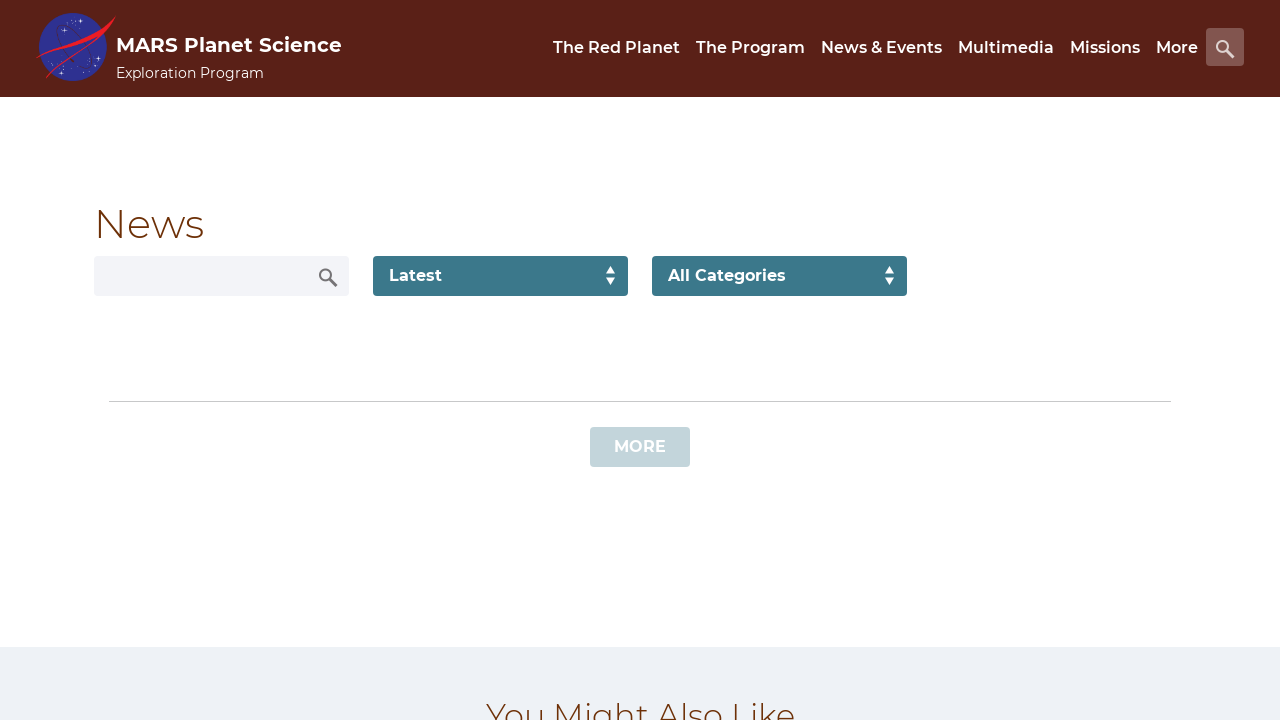

News list loaded successfully
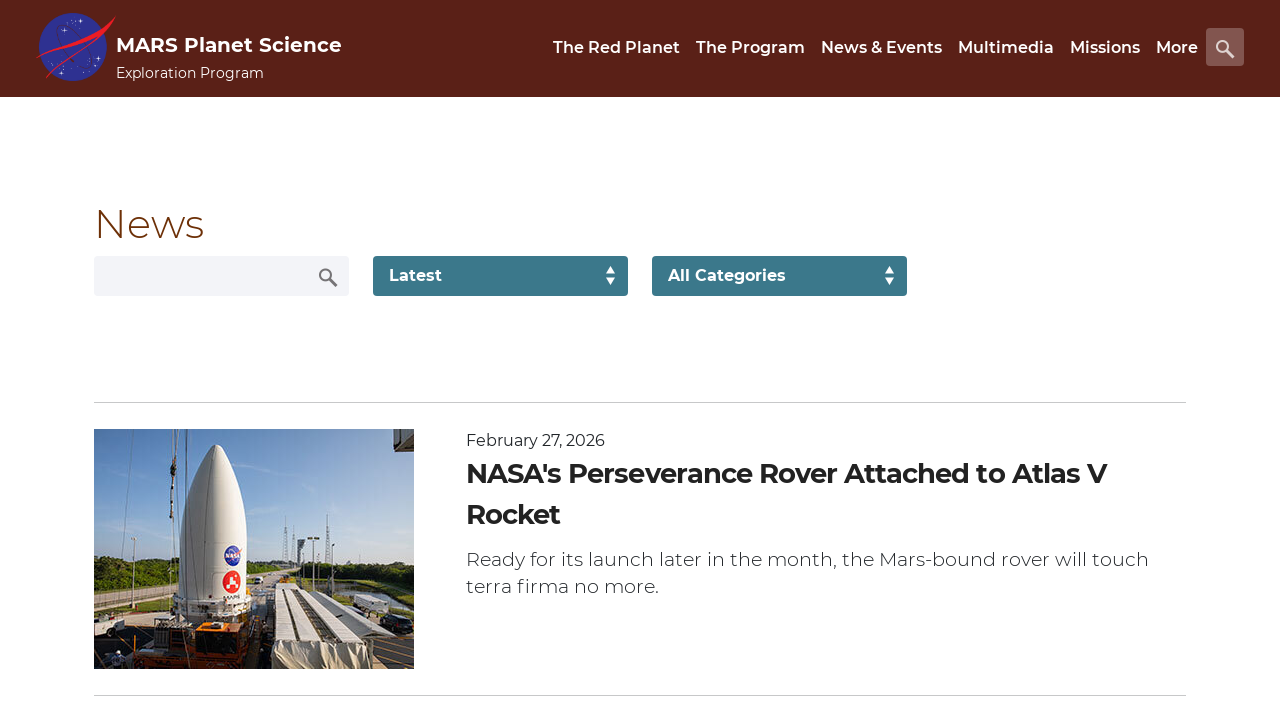

News content titles are present on the page
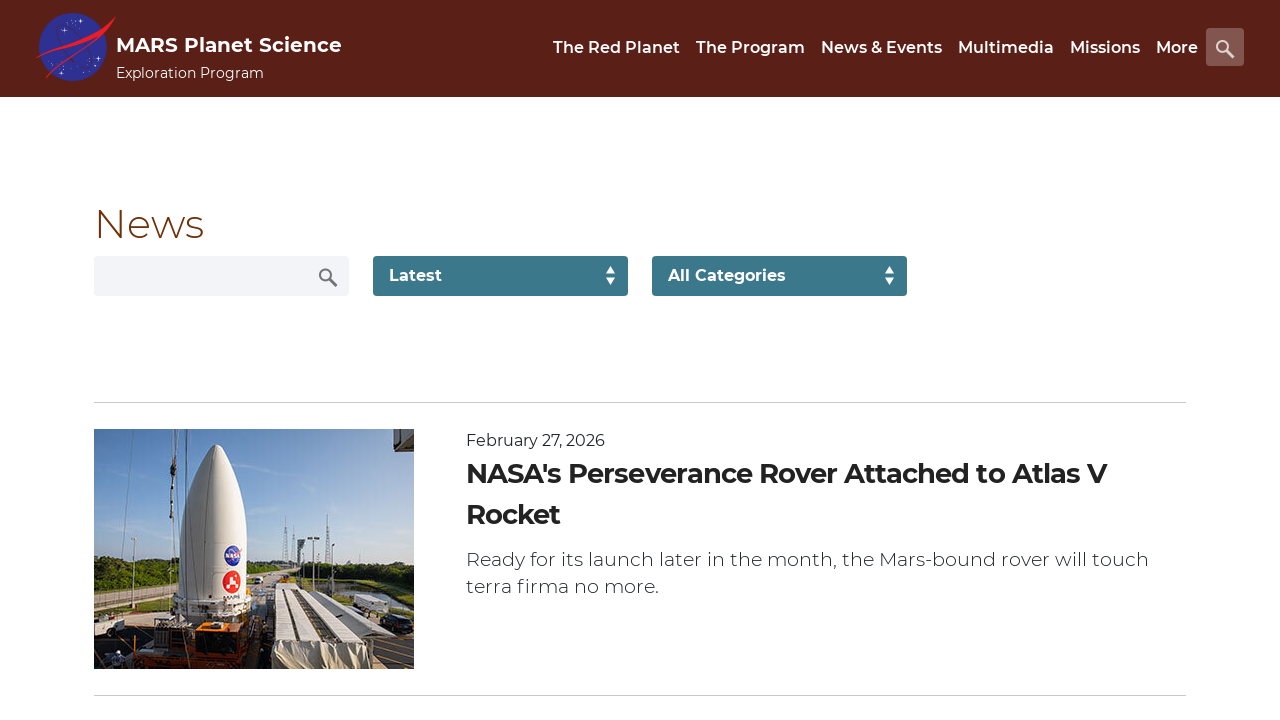

Article teaser bodies are present on the page
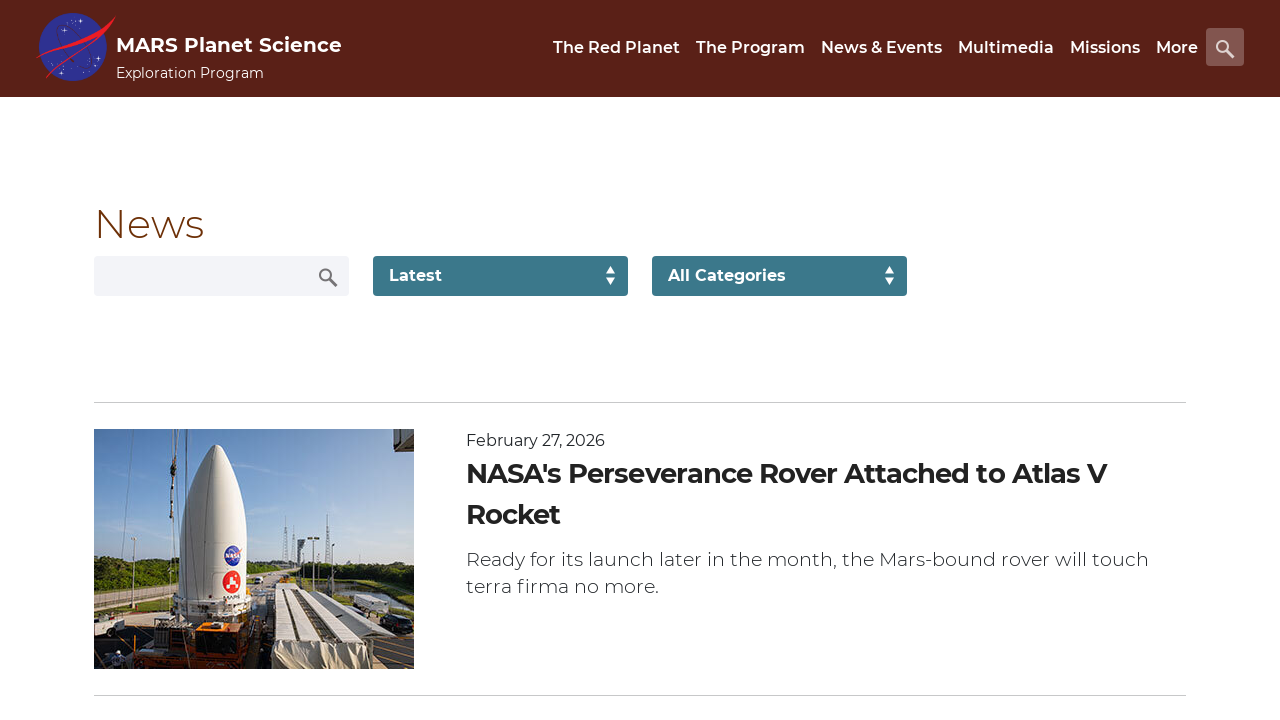

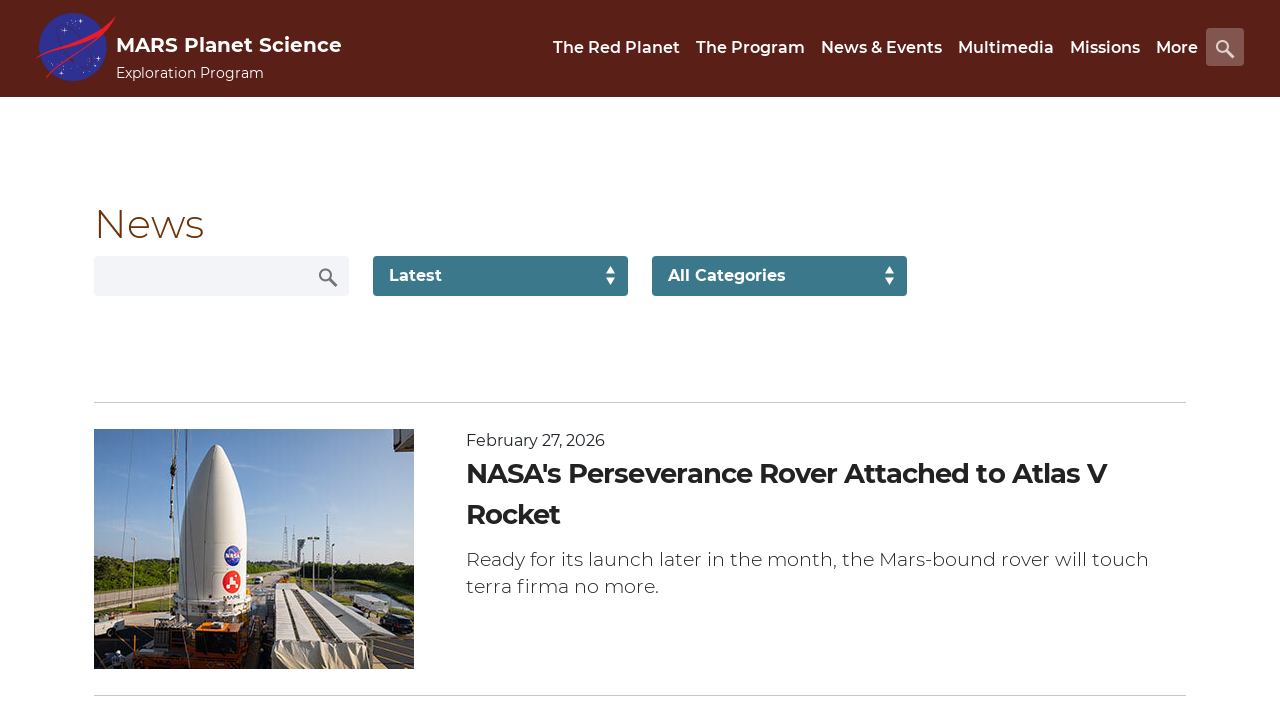